Opens the Selenium Practice website homepage

Starting URL: https://rahulshettyacademy.com/seleniumPractise/#/

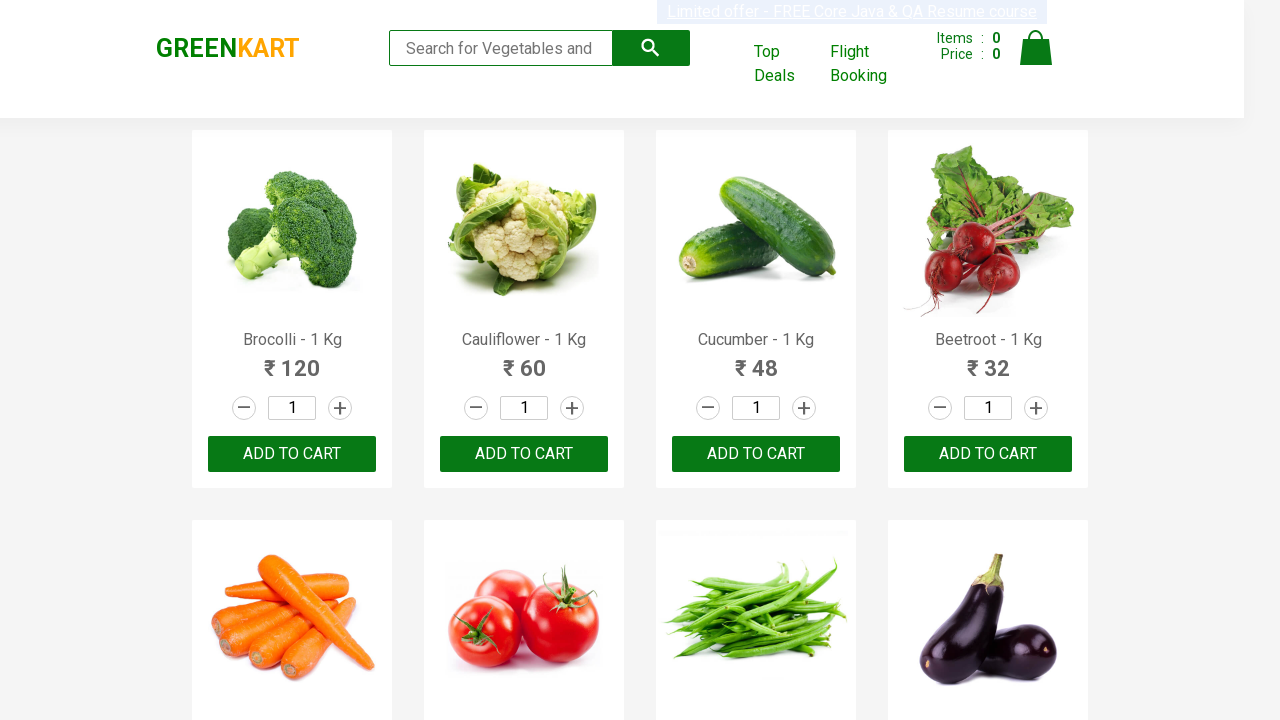

Waited for page to fully load (networkidle state)
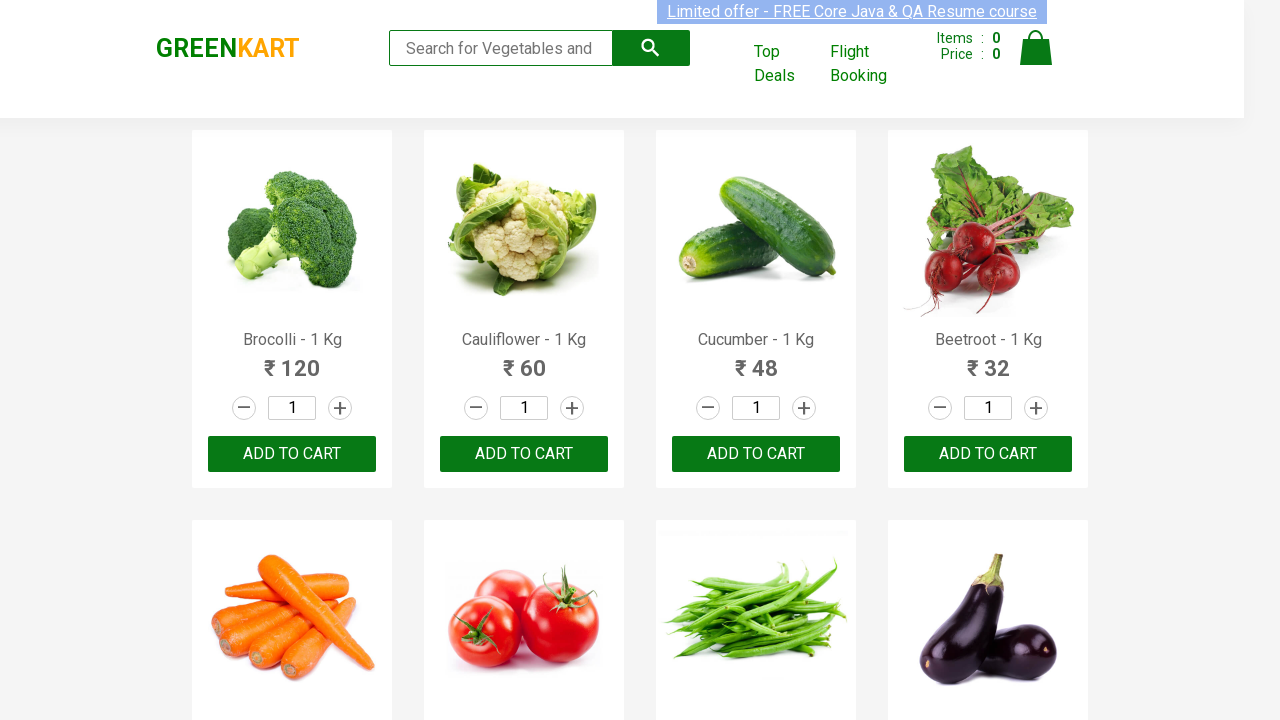

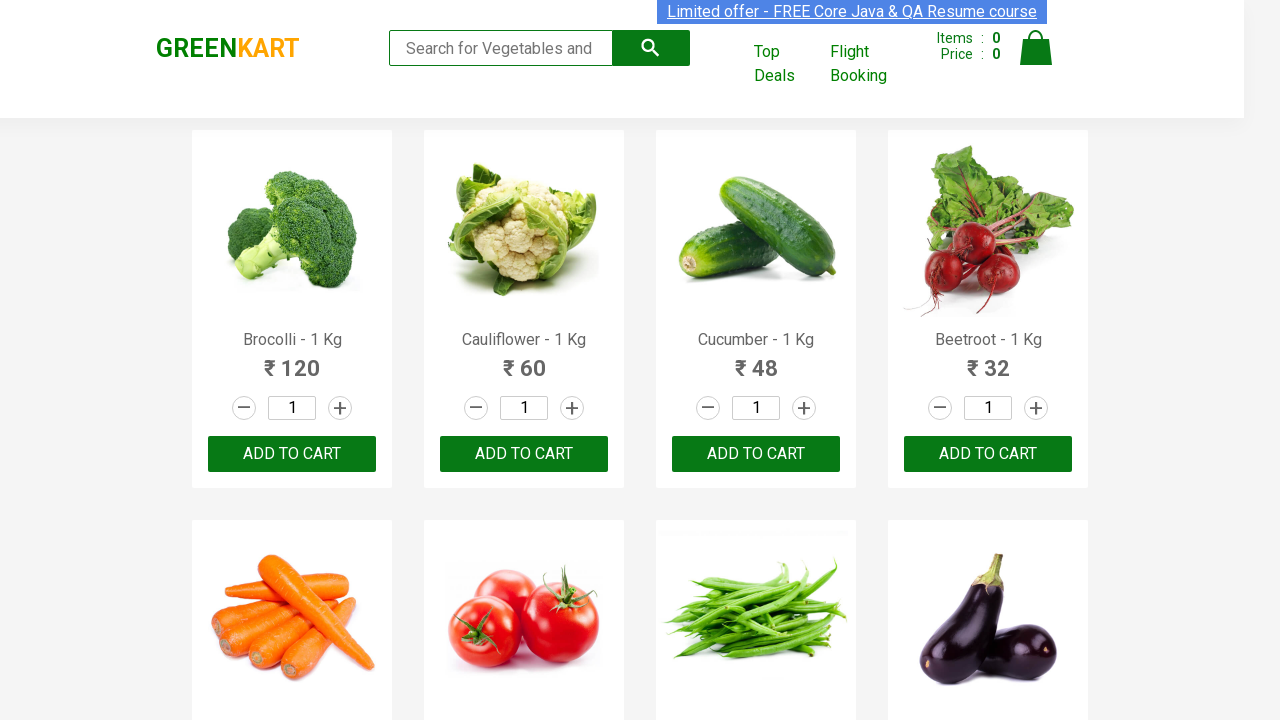